Tests various dropdown and checkbox interactions on a flight booking practice page, including selecting senior citizen discount, changing trip type, and updating passenger count

Starting URL: https://rahulshettyacademy.com/dropdownsPractise/

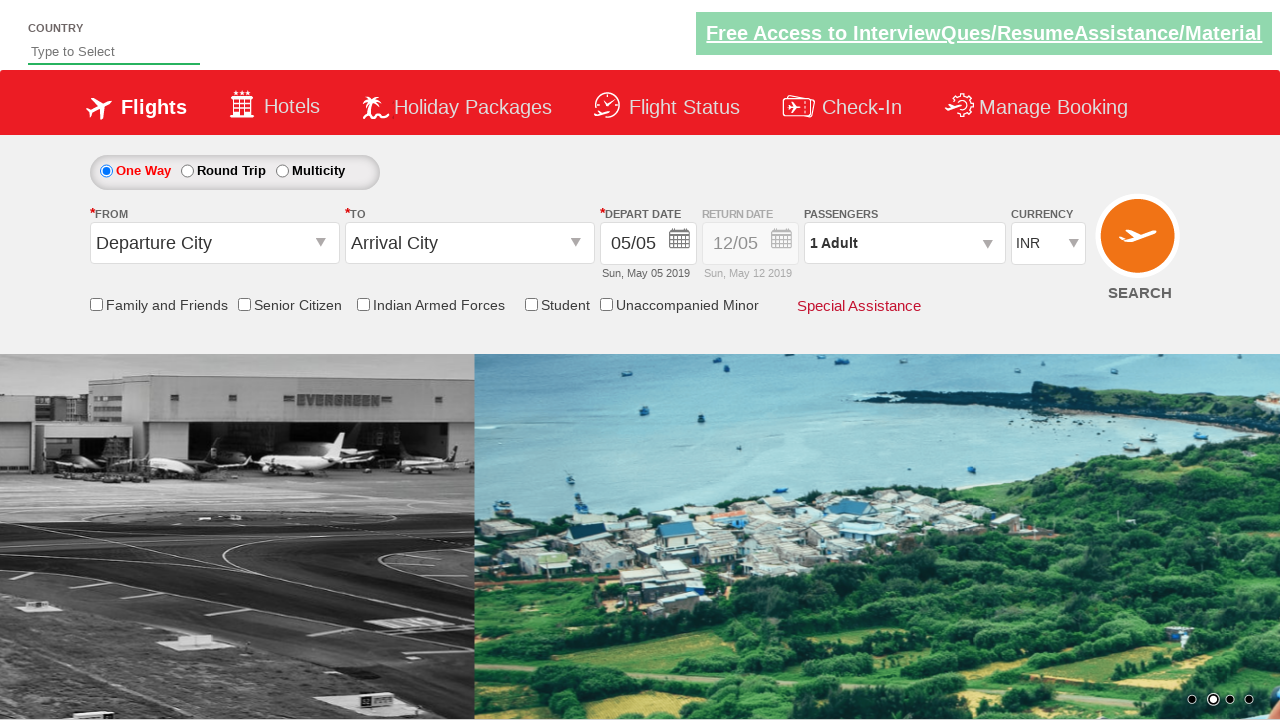

Located Senior Citizen Discount checkbox
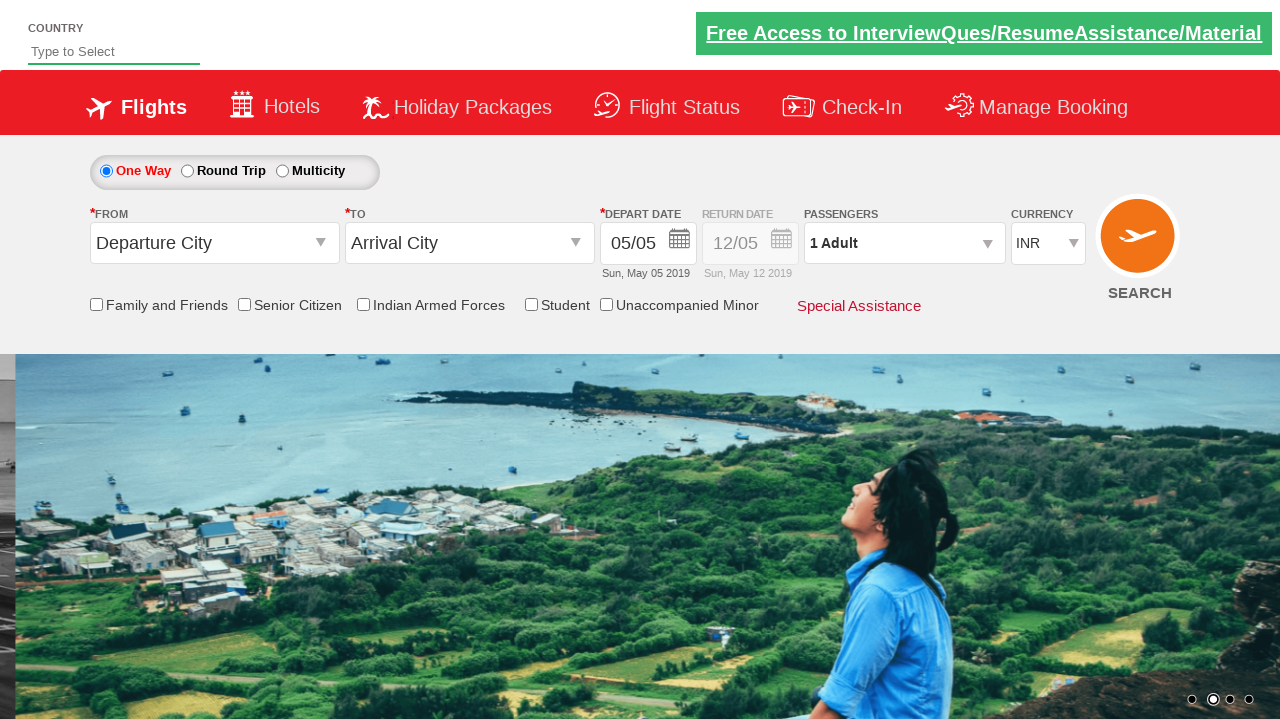

Verified that Senior Citizen Discount checkbox is unchecked
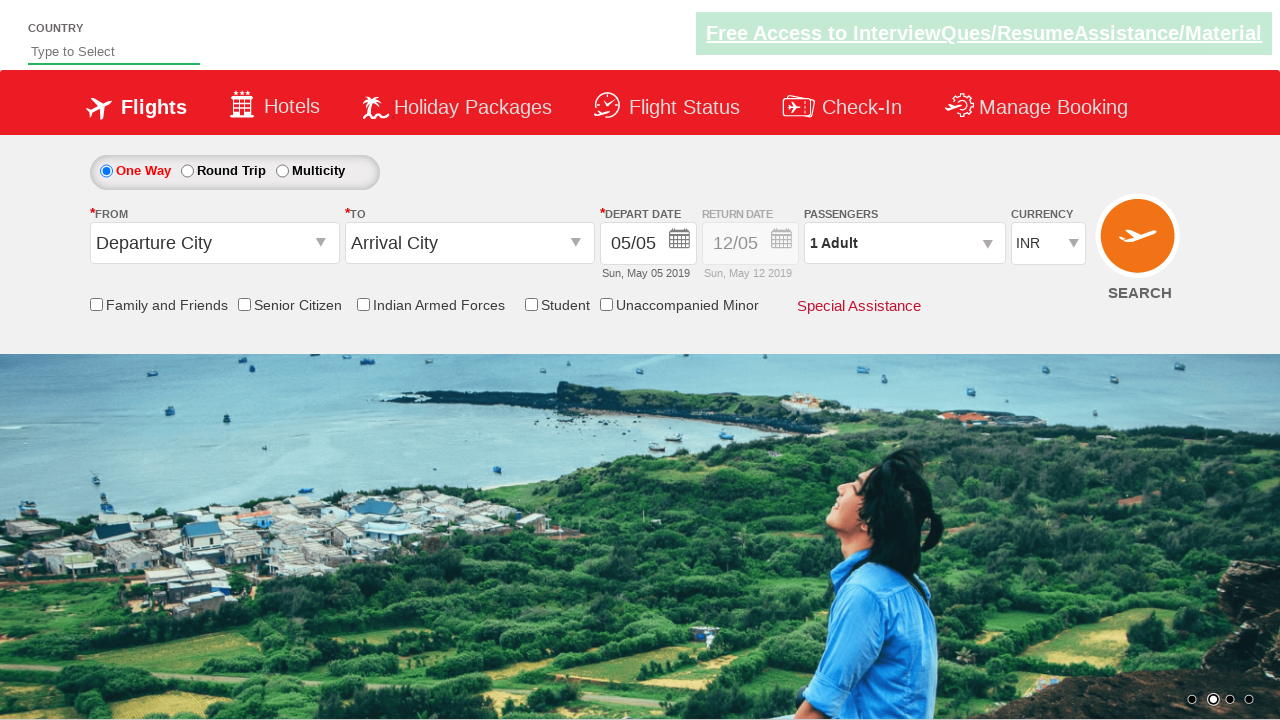

Clicked Senior Citizen Discount checkbox at (244, 304) on input[id*='SeniorCitizenDiscount']
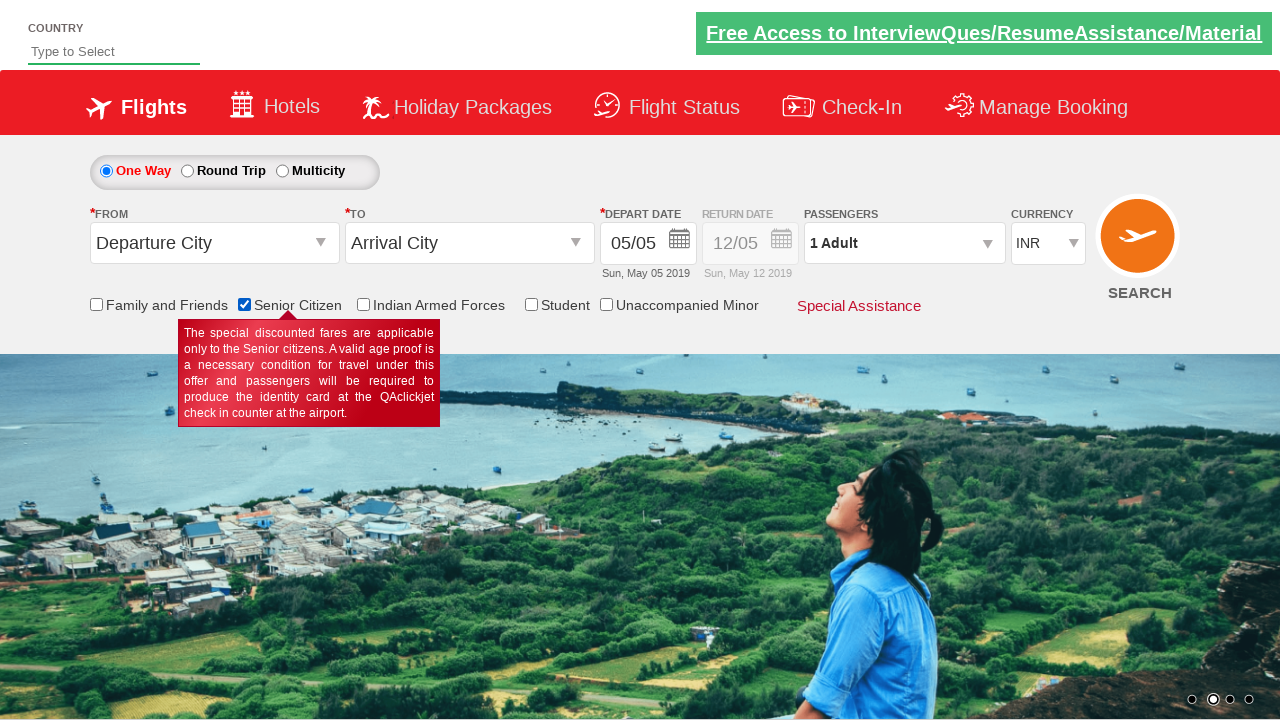

Verified that Senior Citizen Discount checkbox is now checked
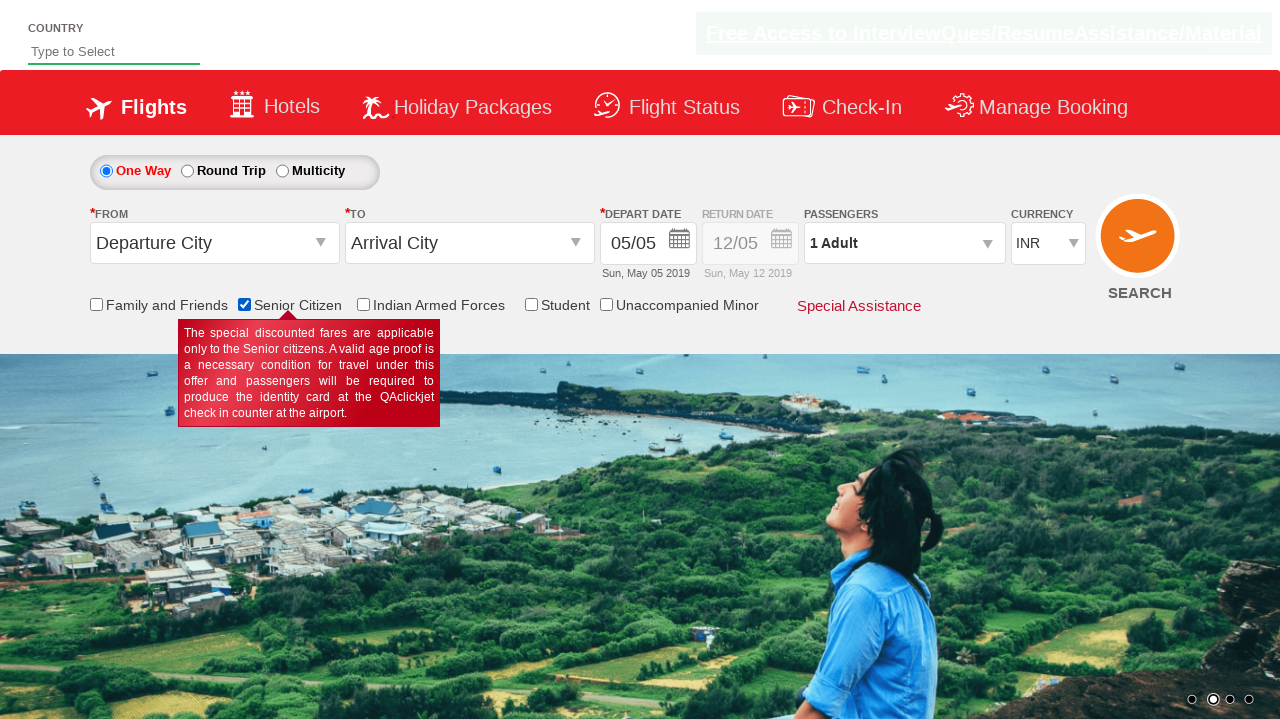

Checked if return date field is enabled initially
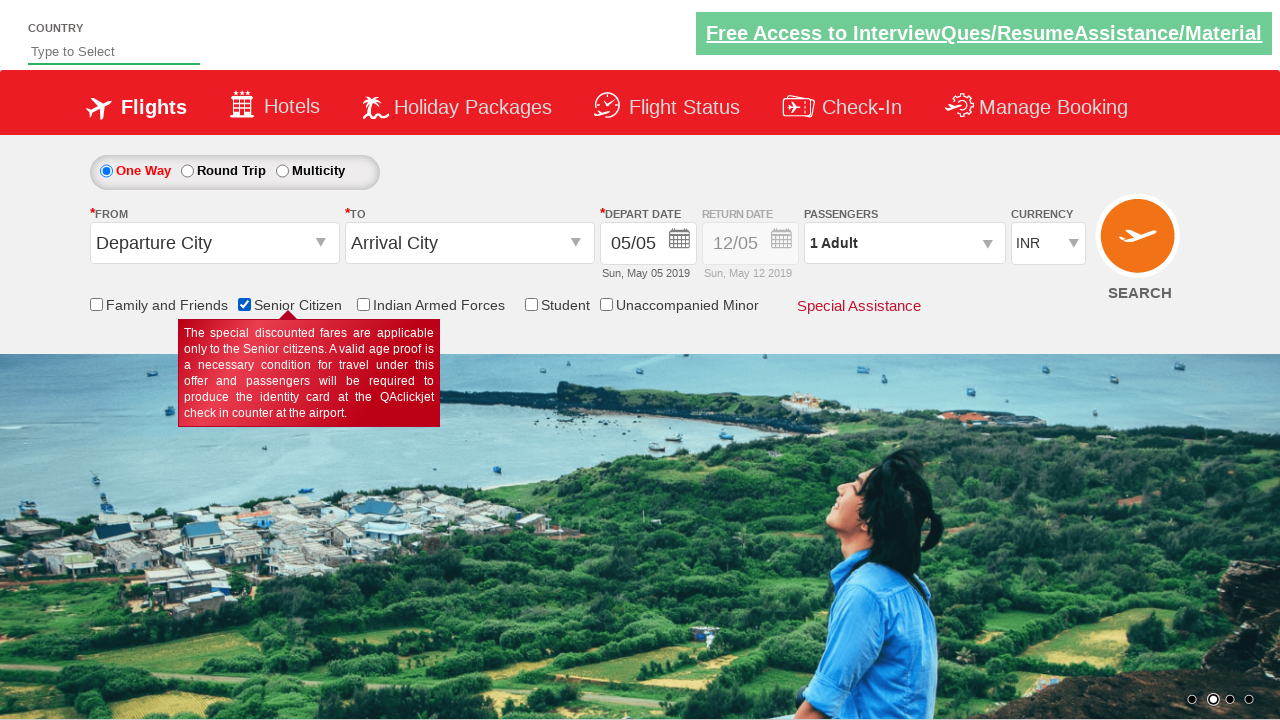

Retrieved initial style attribute of return date section
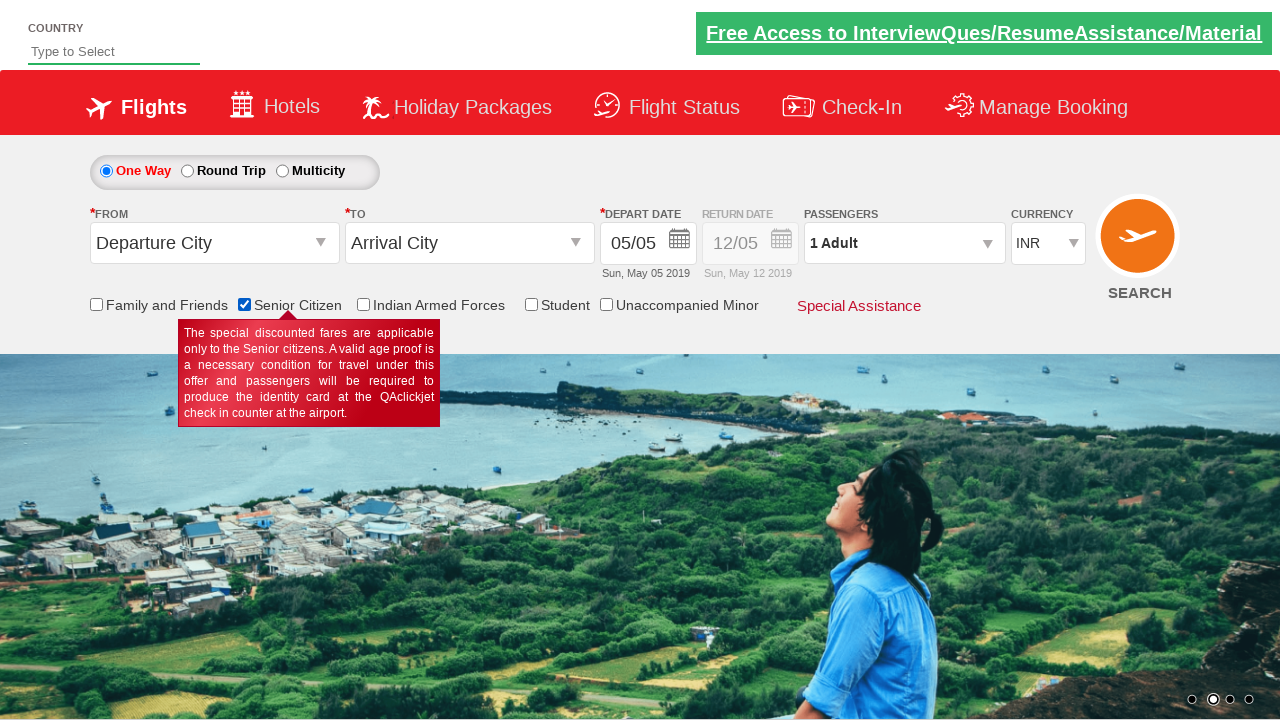

Clicked Round Trip radio button to enable return date at (187, 171) on #ctl00_mainContent_rbtnl_Trip_1
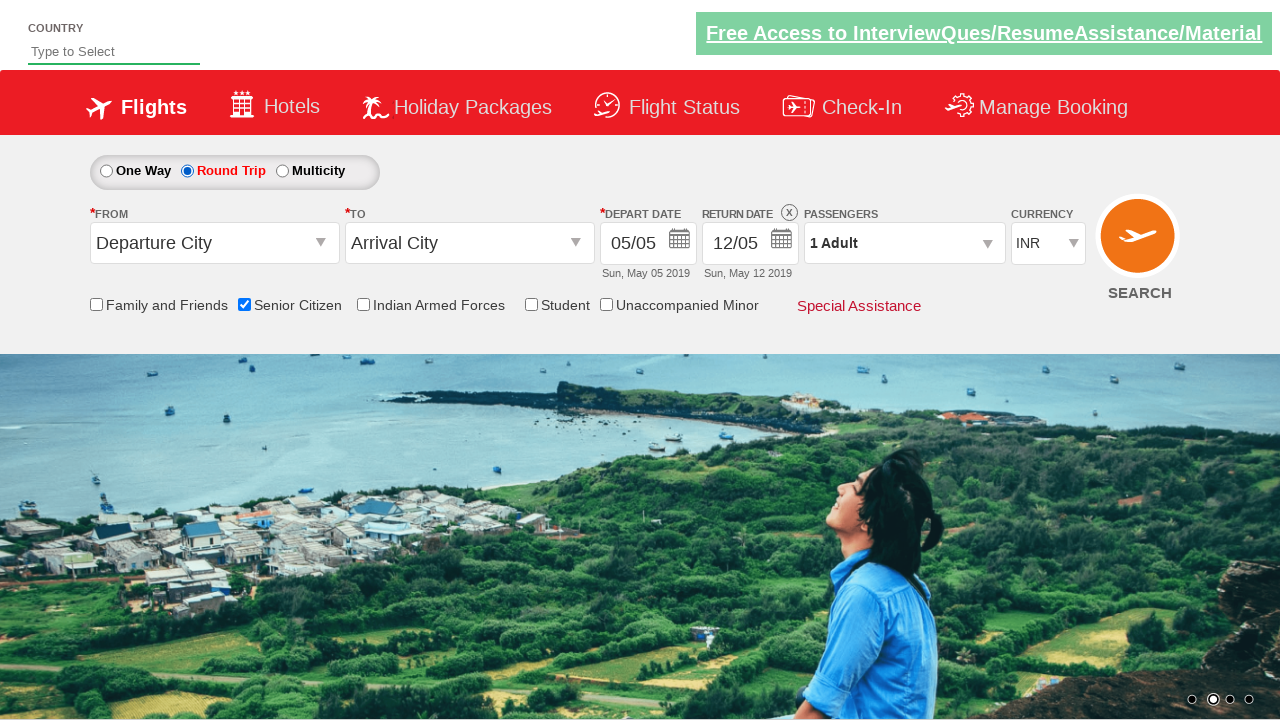

Retrieved updated style attribute of return date section after selecting Round Trip
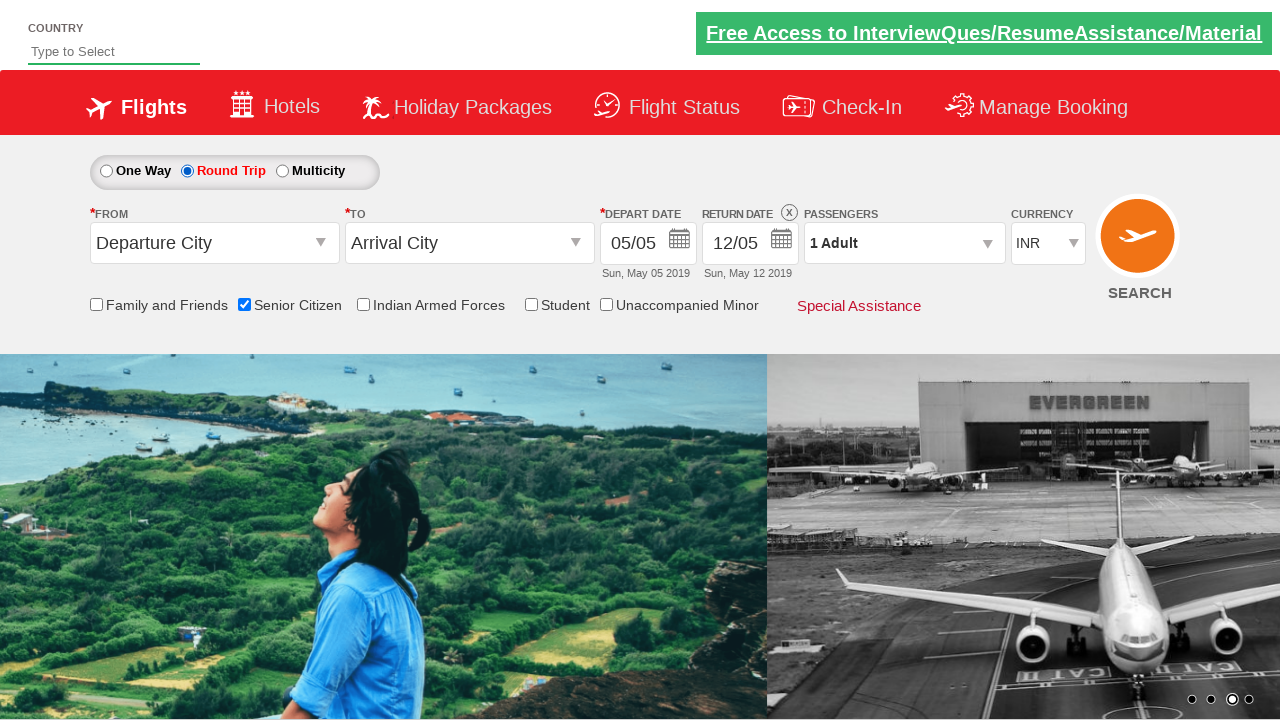

Stored return date section style for verification
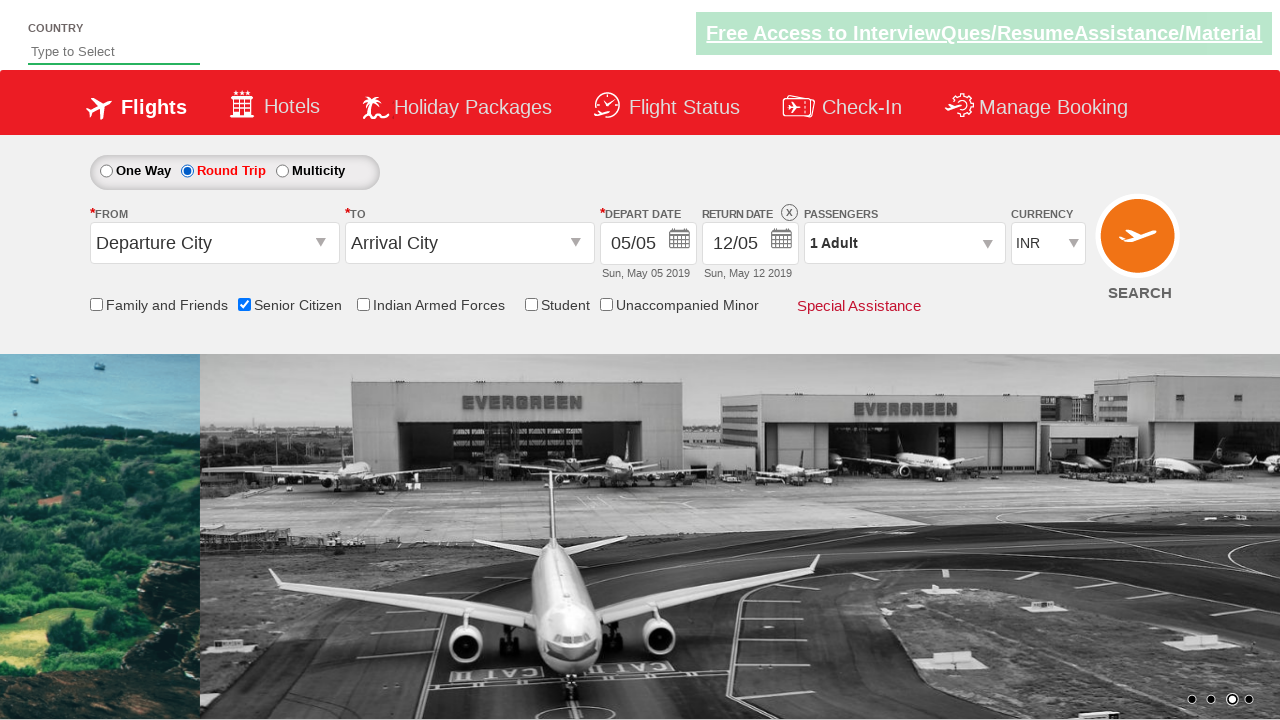

Verified that return date section is enabled
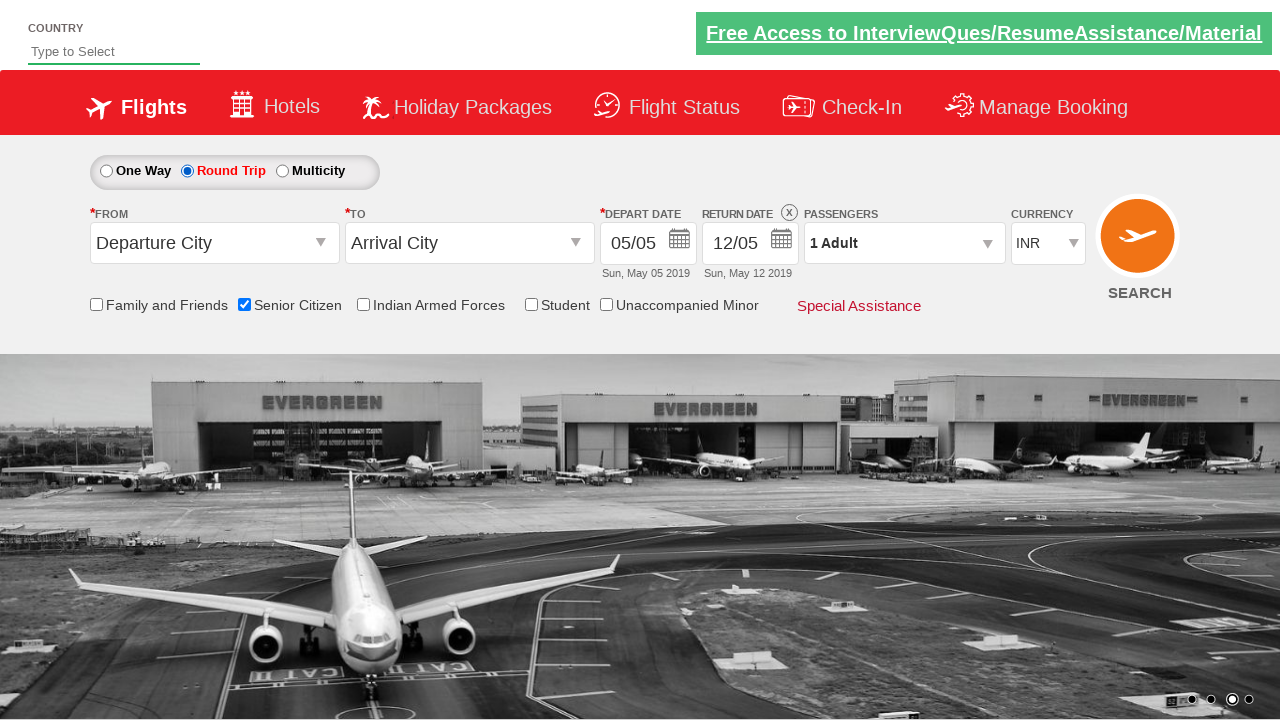

Counted total checkboxes on page: 6
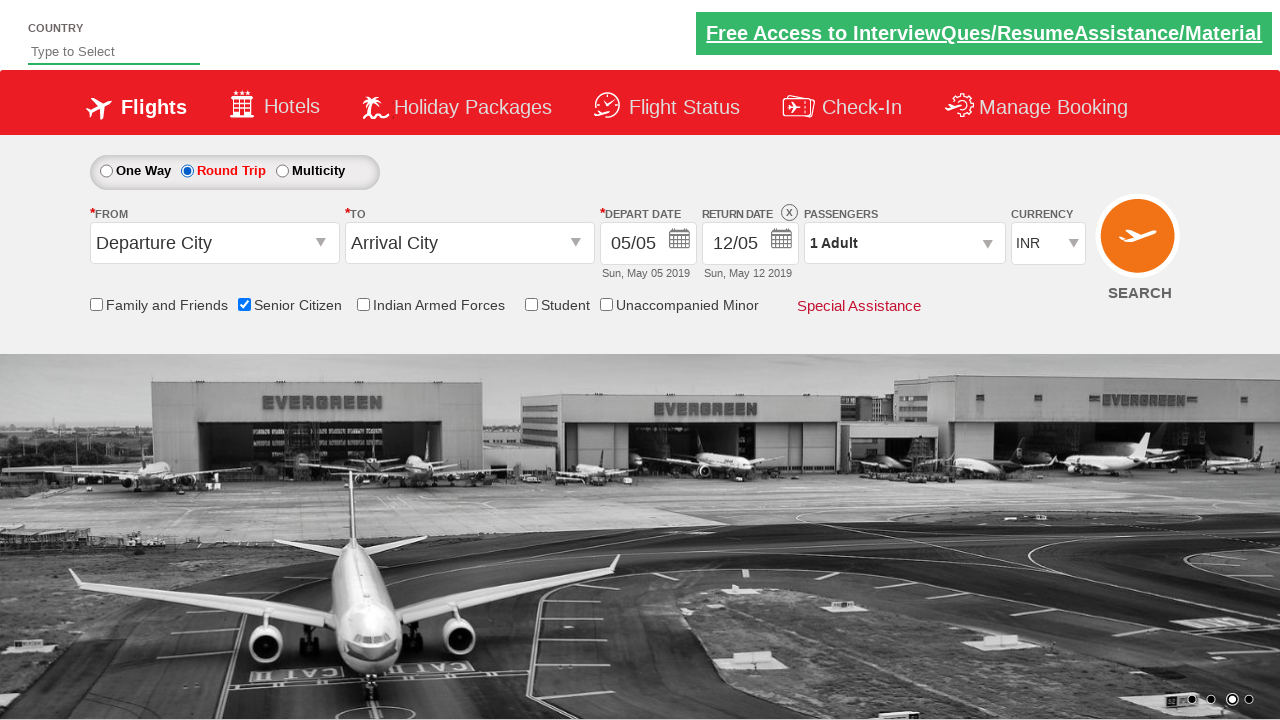

Clicked passenger info dropdown to open at (904, 243) on #divpaxinfo
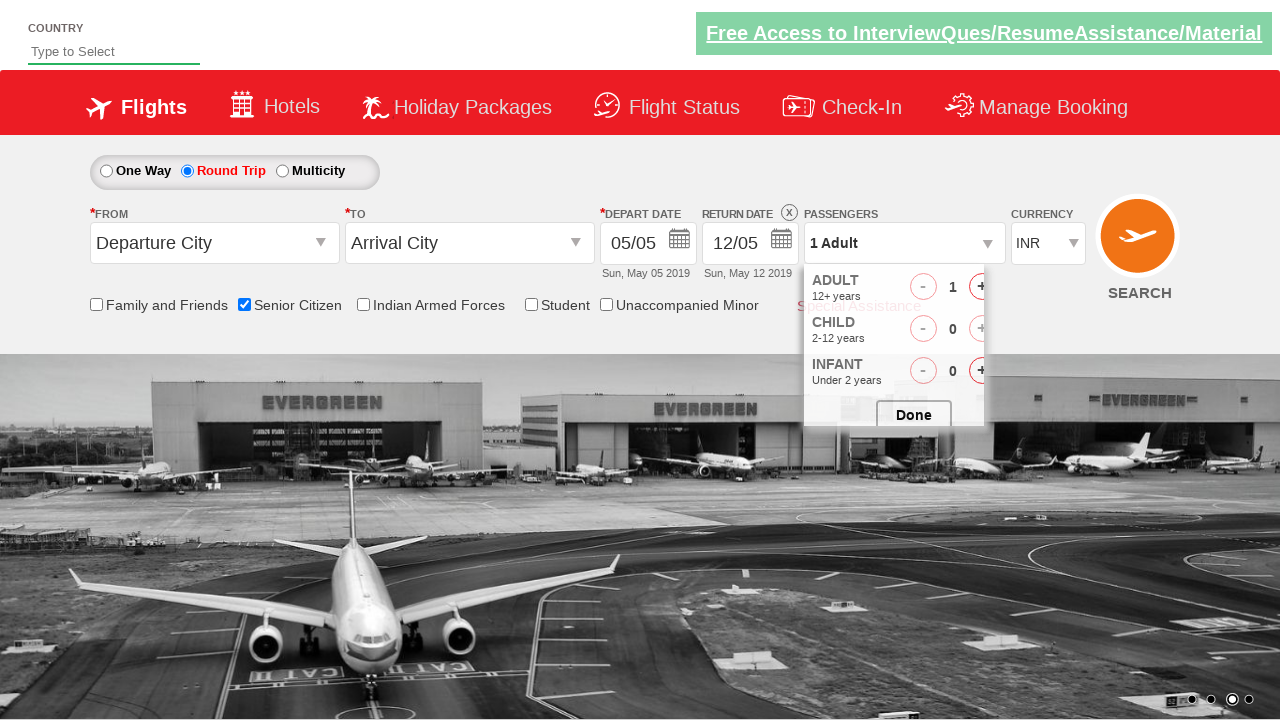

Waited 2 seconds for passenger dropdown to fully load
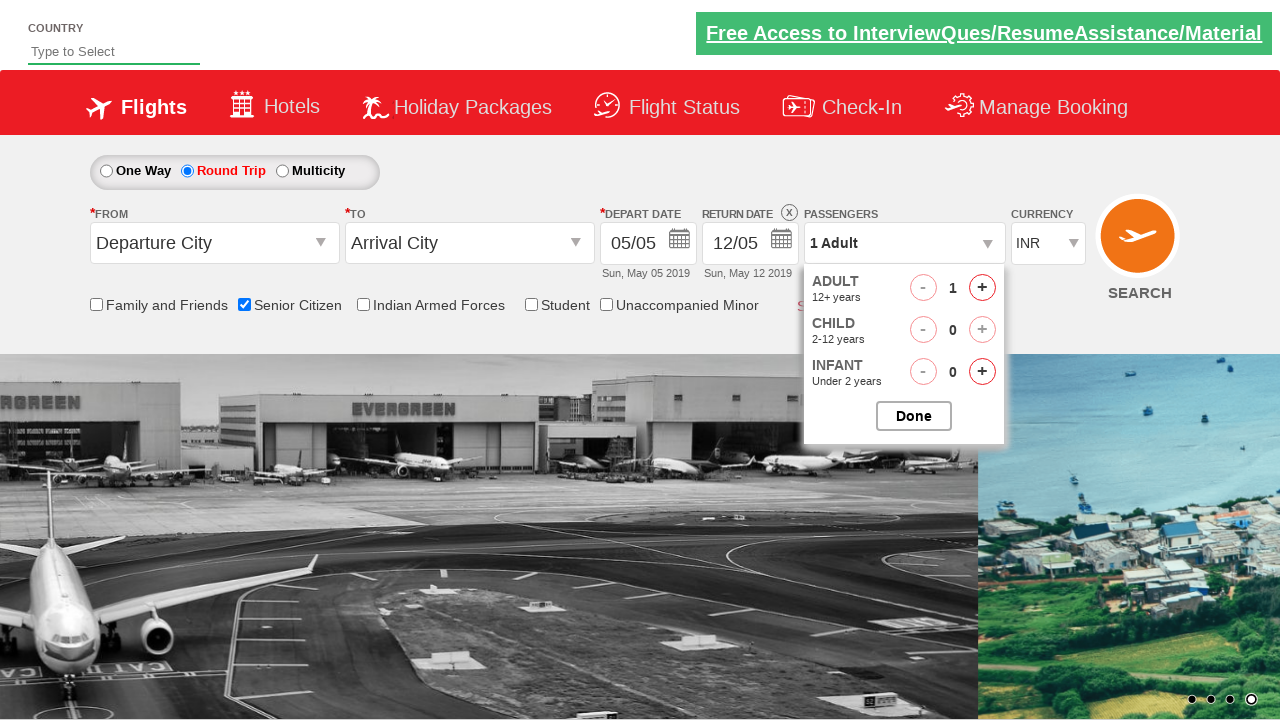

Clicked increment adults button (click 1 of 4) at (982, 288) on #hrefIncAdt
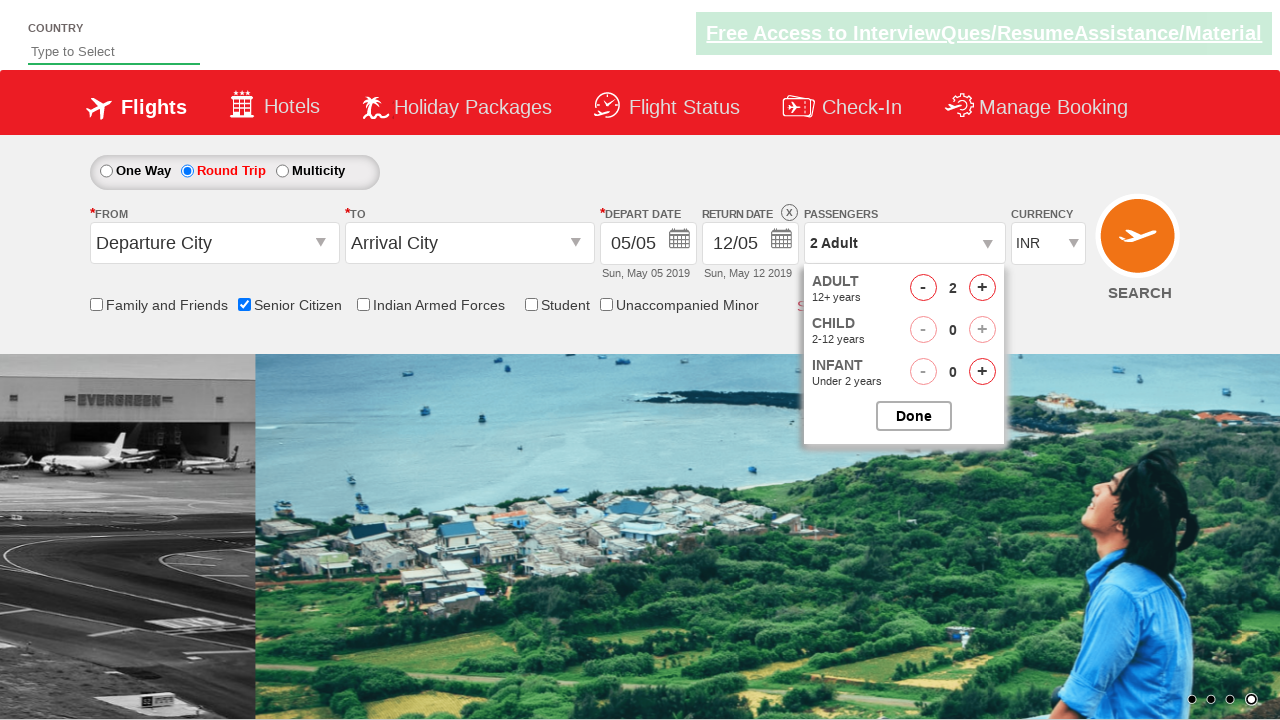

Clicked increment adults button (click 2 of 4) at (982, 288) on #hrefIncAdt
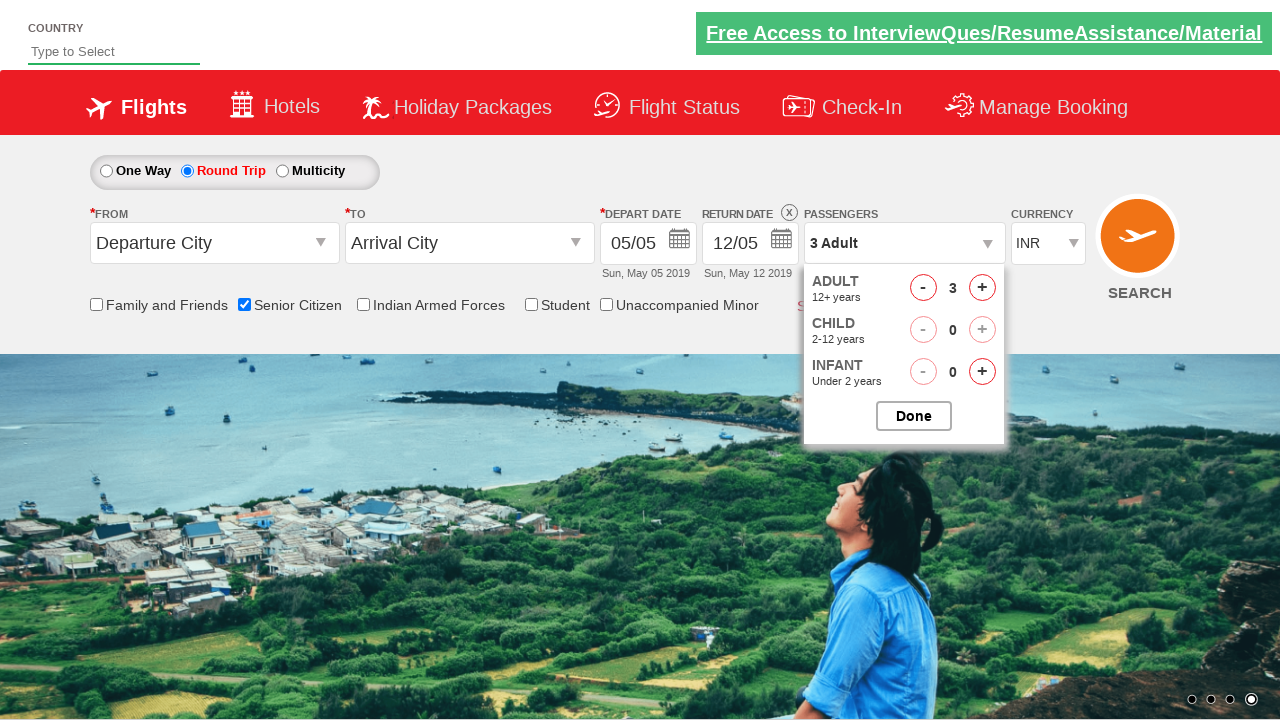

Clicked increment adults button (click 3 of 4) at (982, 288) on #hrefIncAdt
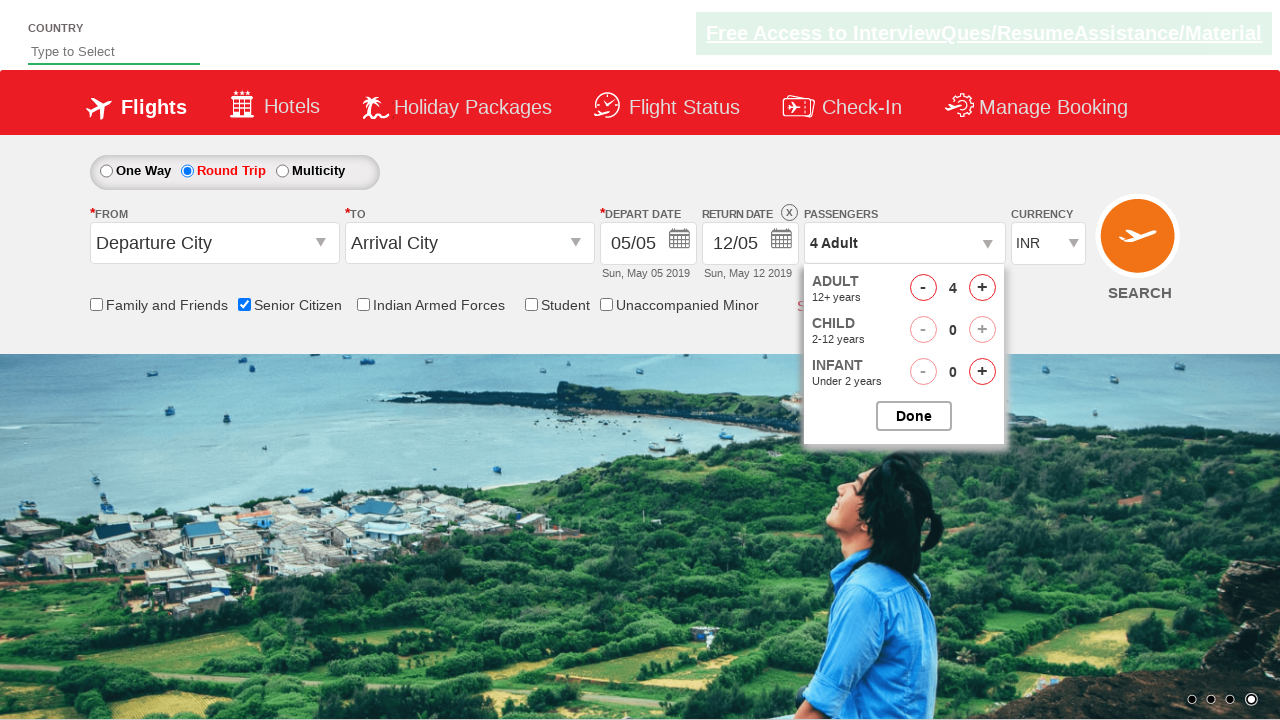

Clicked increment adults button (click 4 of 4) at (982, 288) on #hrefIncAdt
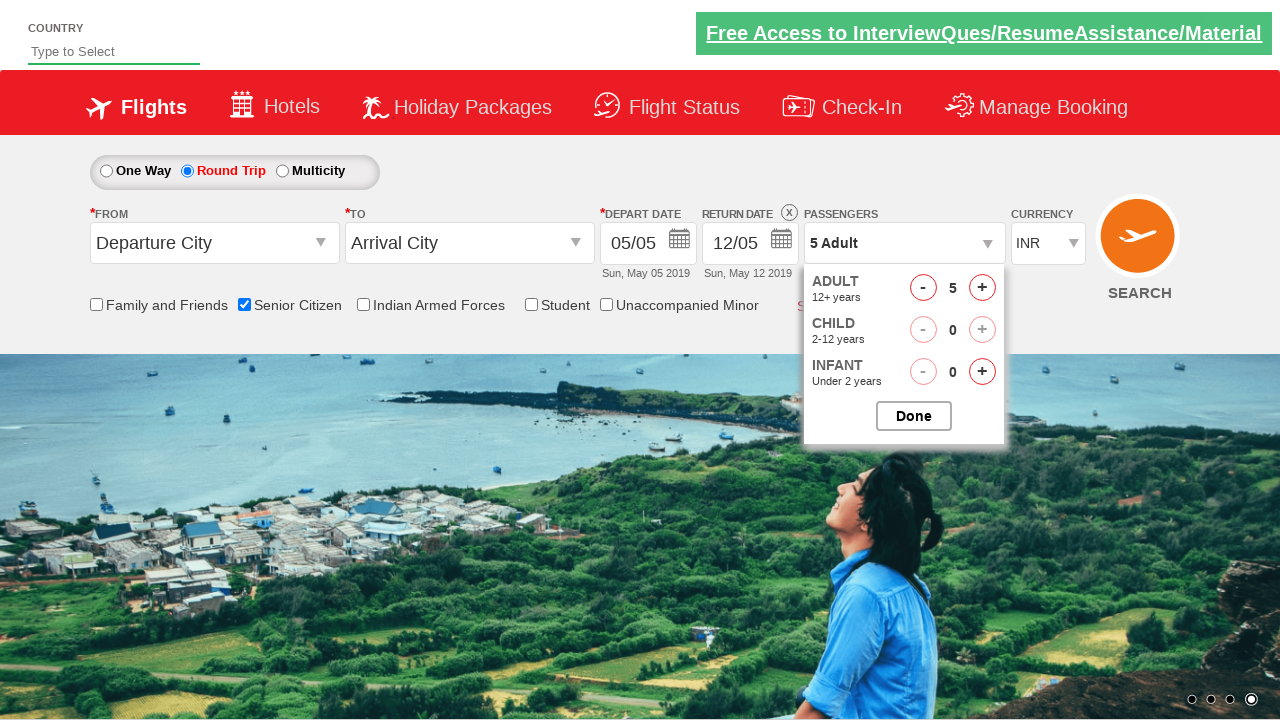

Verified passenger count is 5 Adult
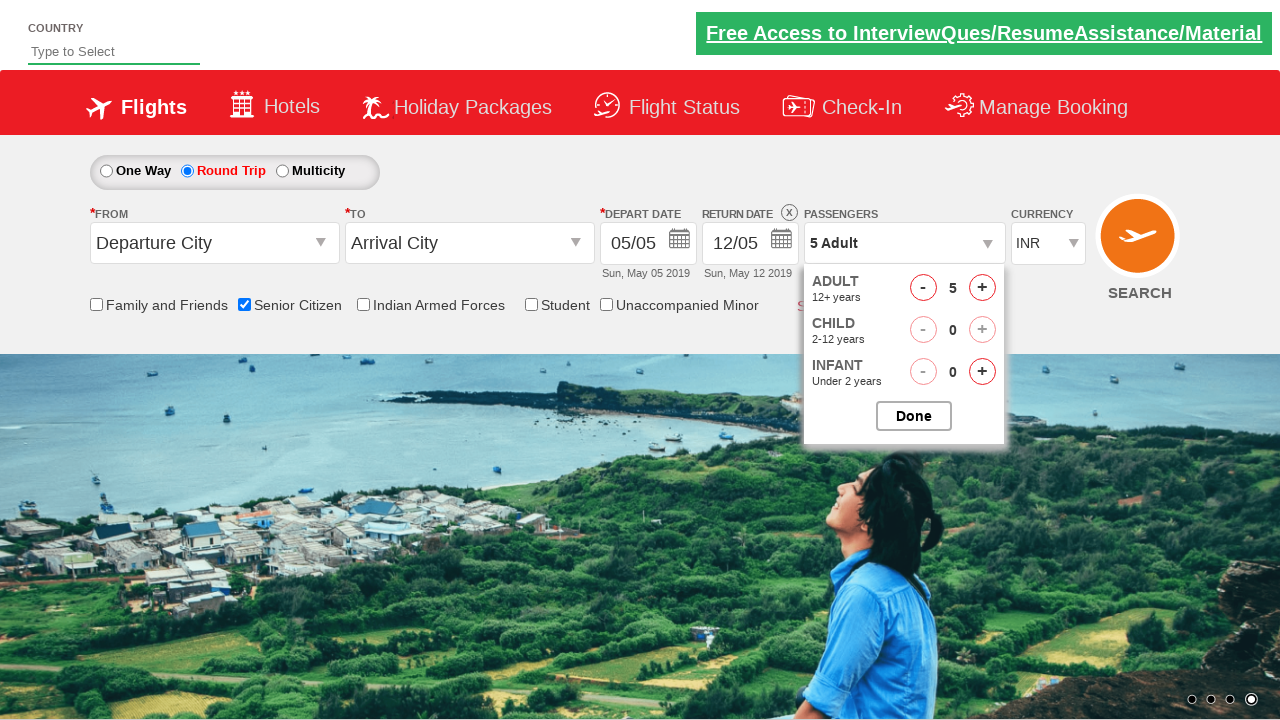

Clicked button to close passenger dropdown at (914, 416) on #btnclosepaxoption
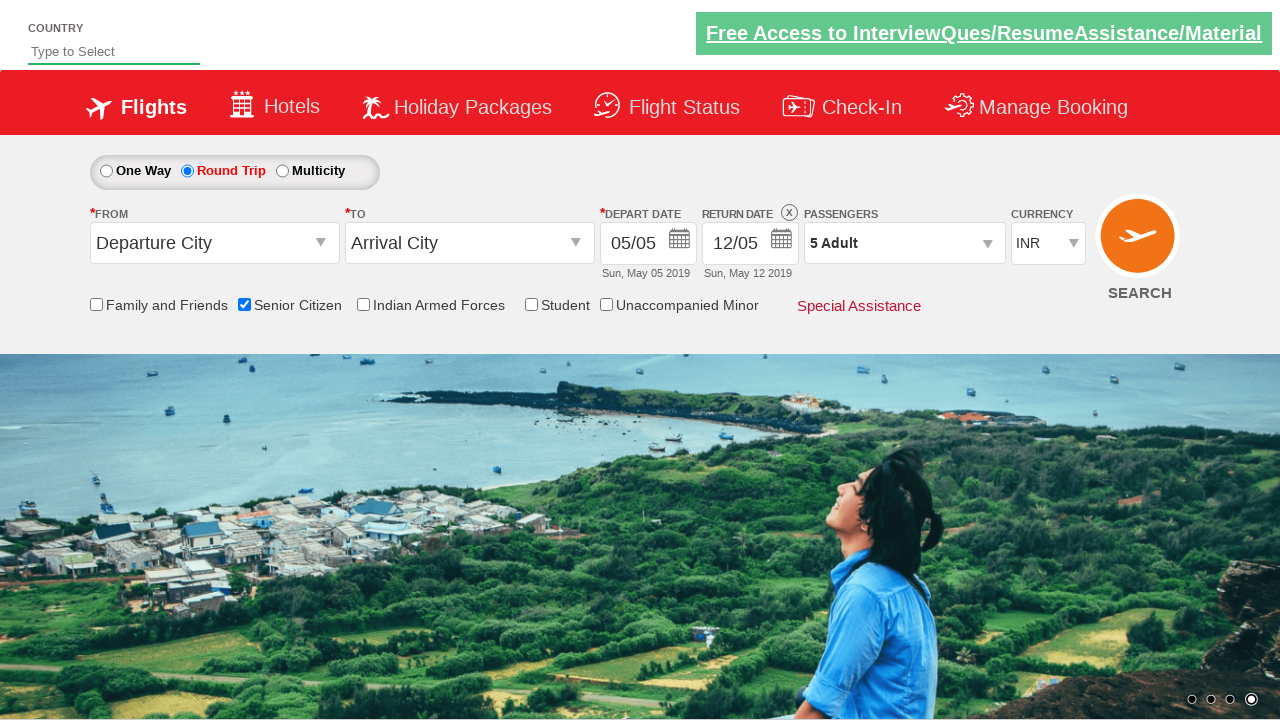

Retrieved and printed final passenger info
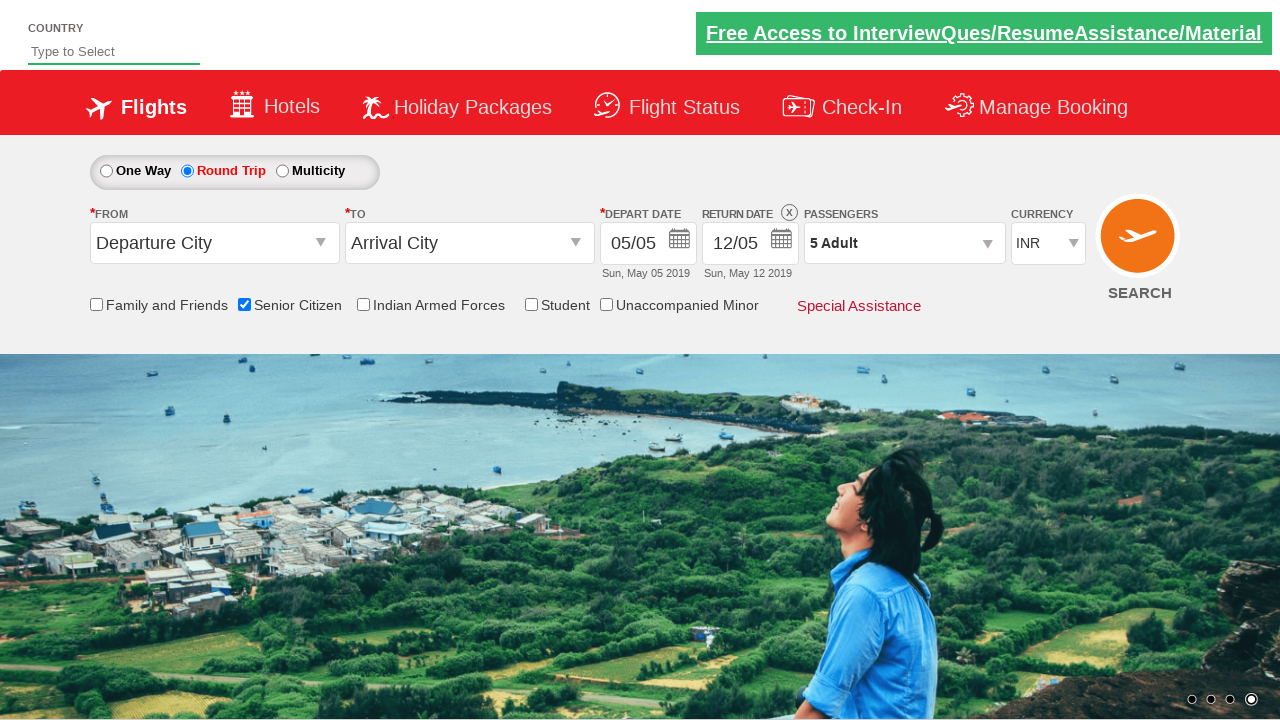

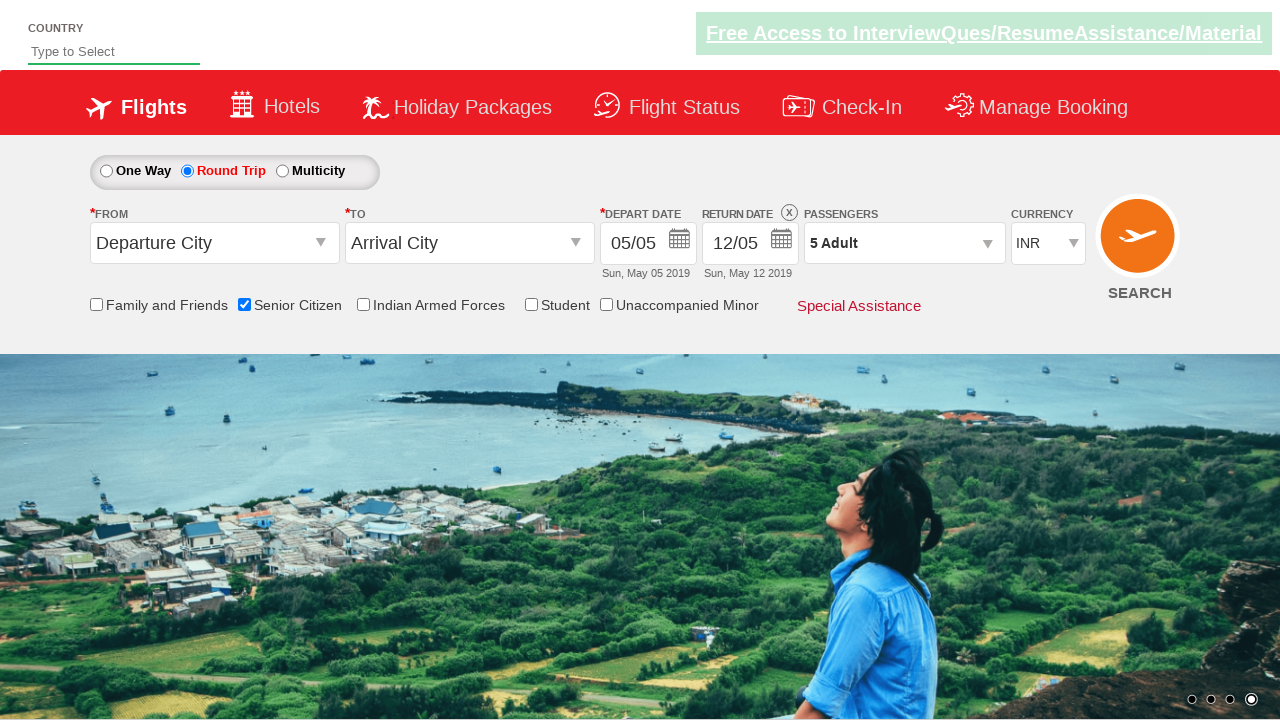